Tests navigation on the Playwright documentation site by verifying the homepage title and clicking through to the Installation page.

Starting URL: https://playwright.dev

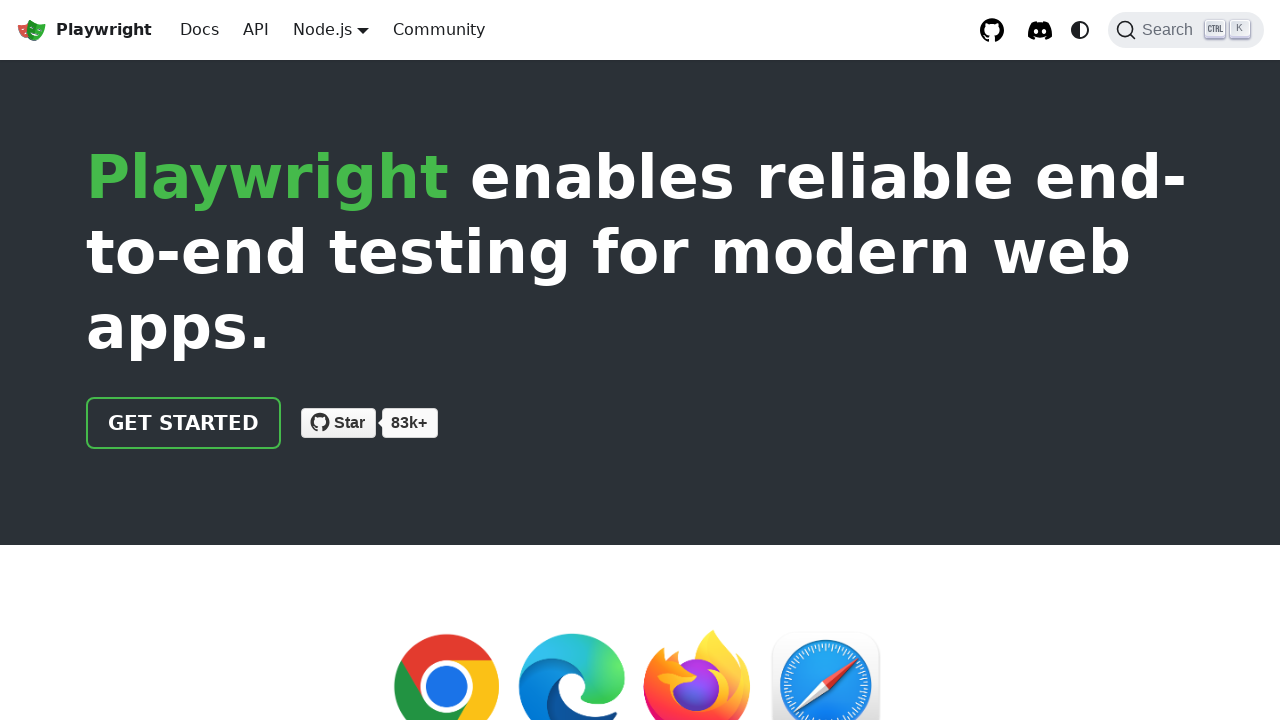

Verified homepage title contains 'Playwright'
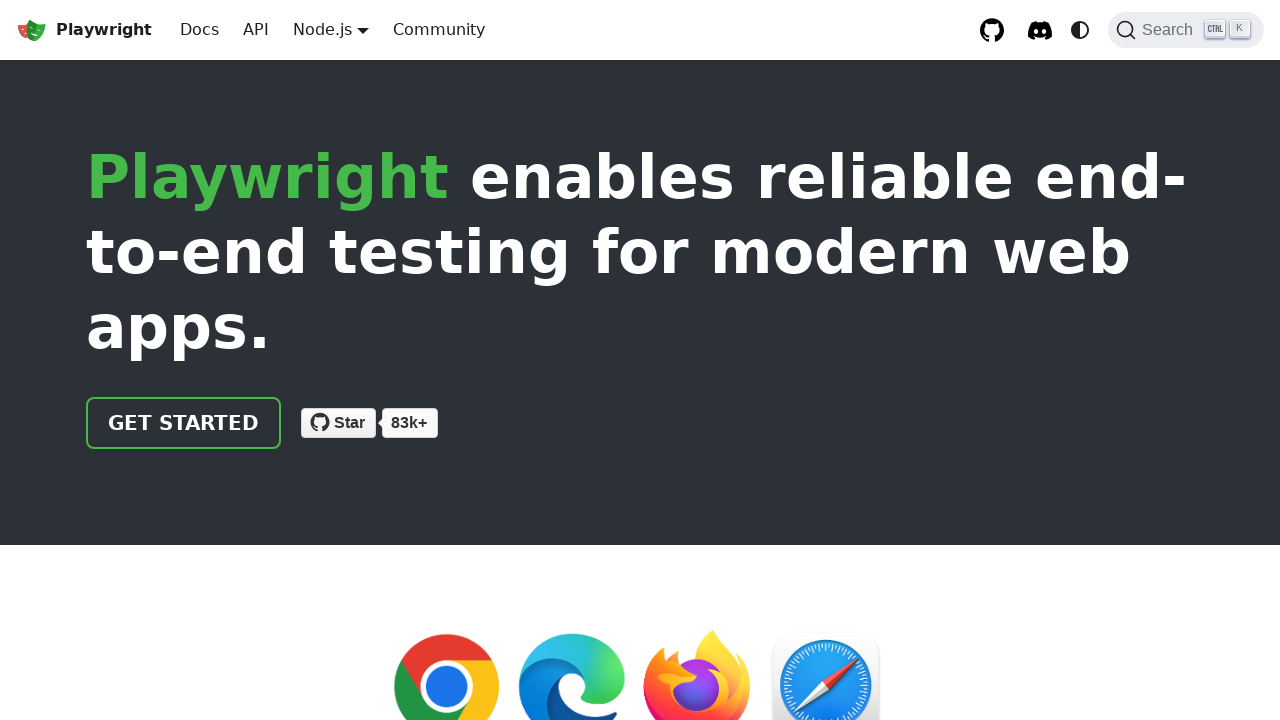

Clicked on Installation link in header navigation at (184, 423) on xpath=//html/body/div/div[2]/header/div/div/a
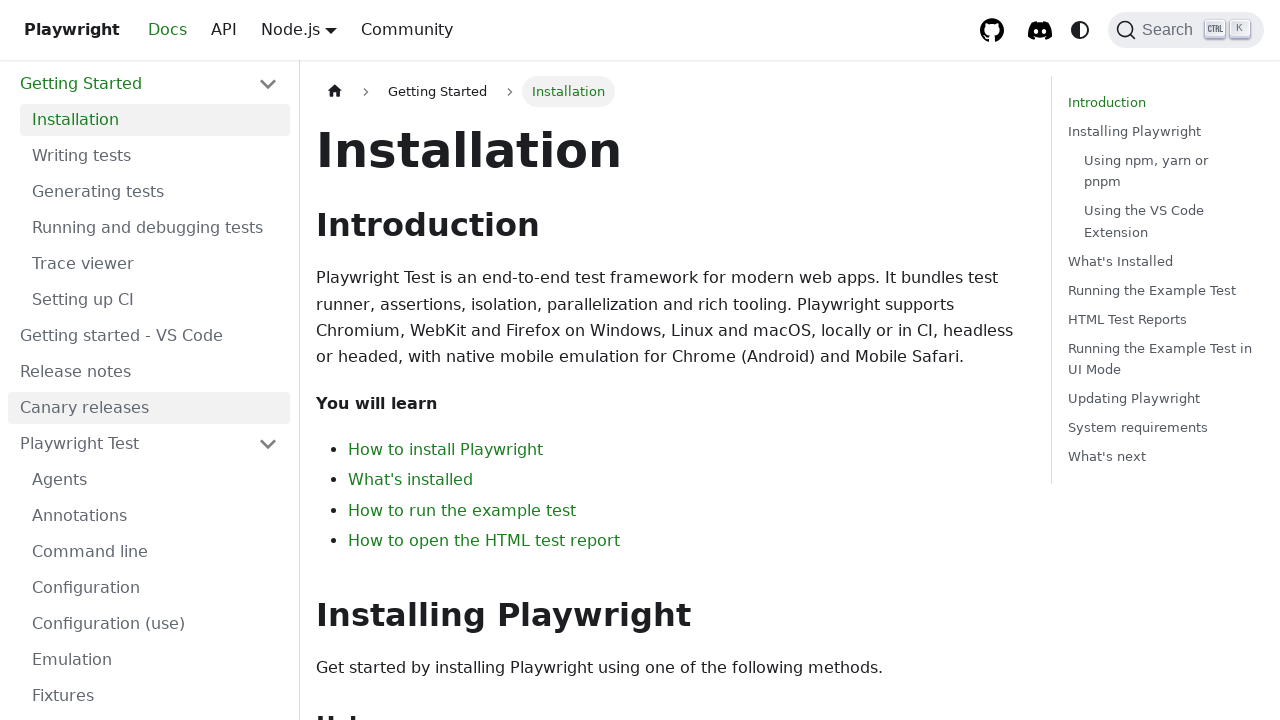

Verified navigation to Installation page by title
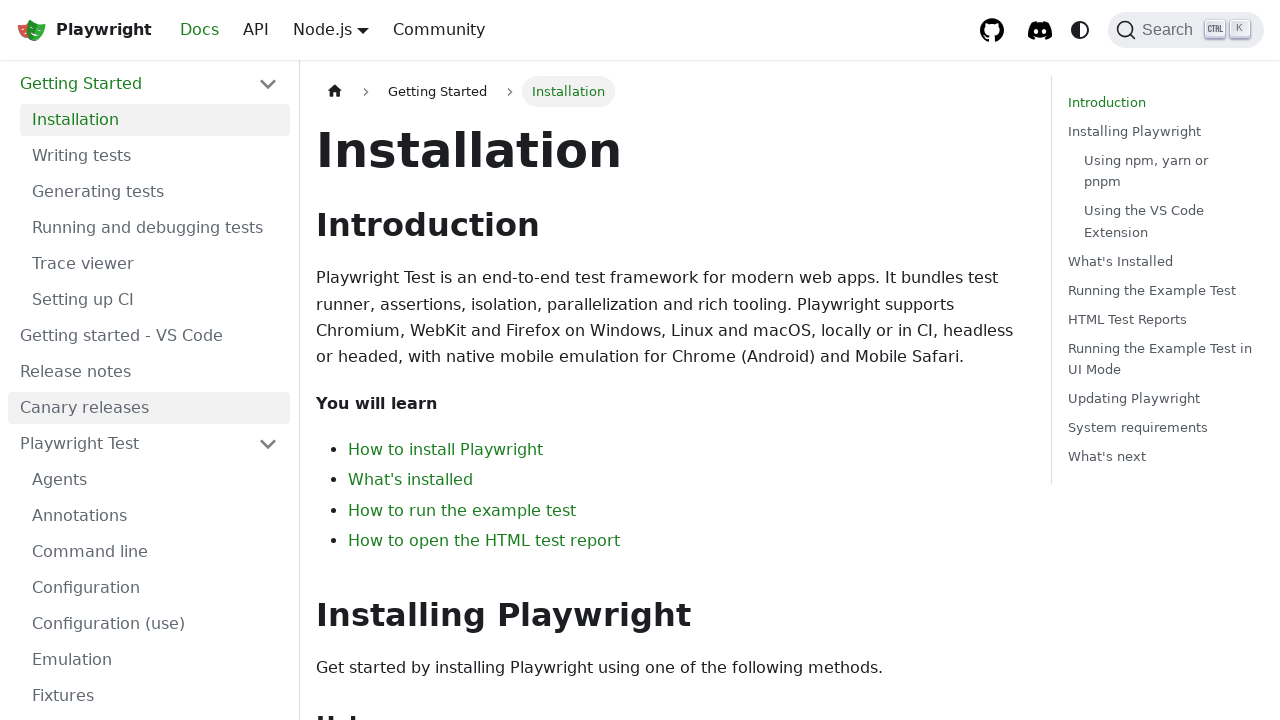

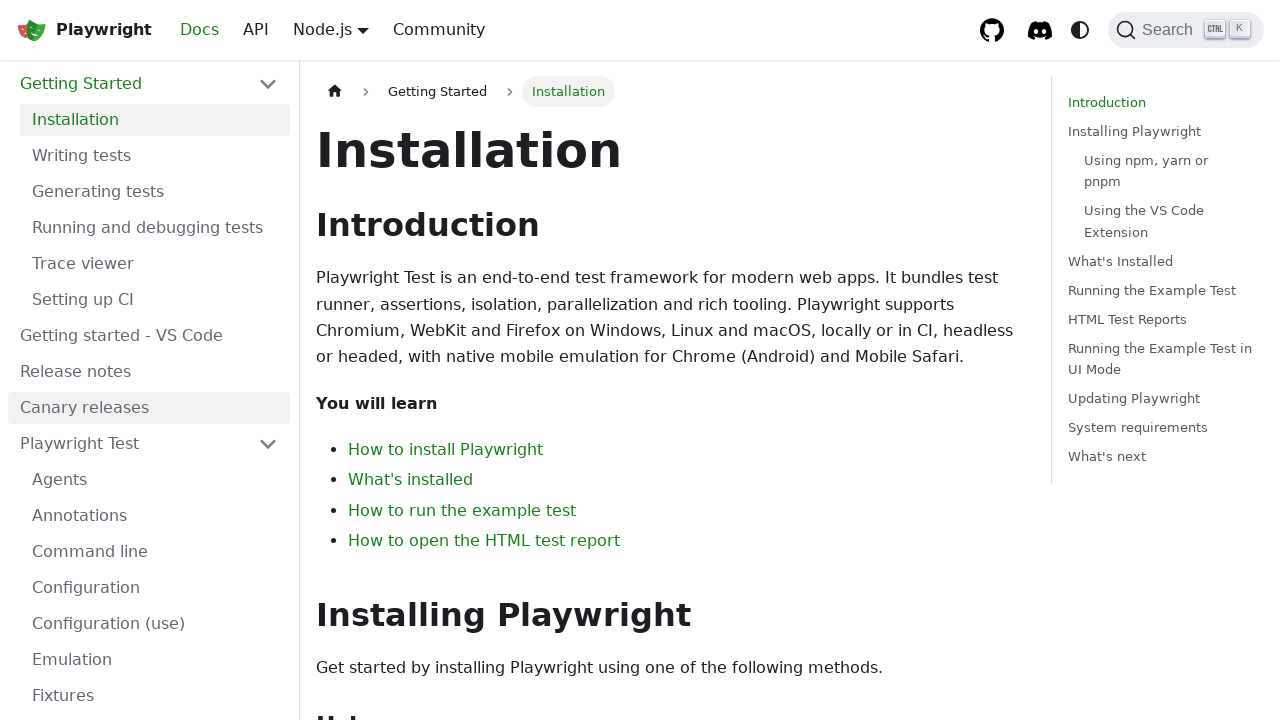